Navigates to a blog page and verifies the page loads successfully

Starting URL: http://only-testing-blog.blogspot.in/2013/11/new-test.html

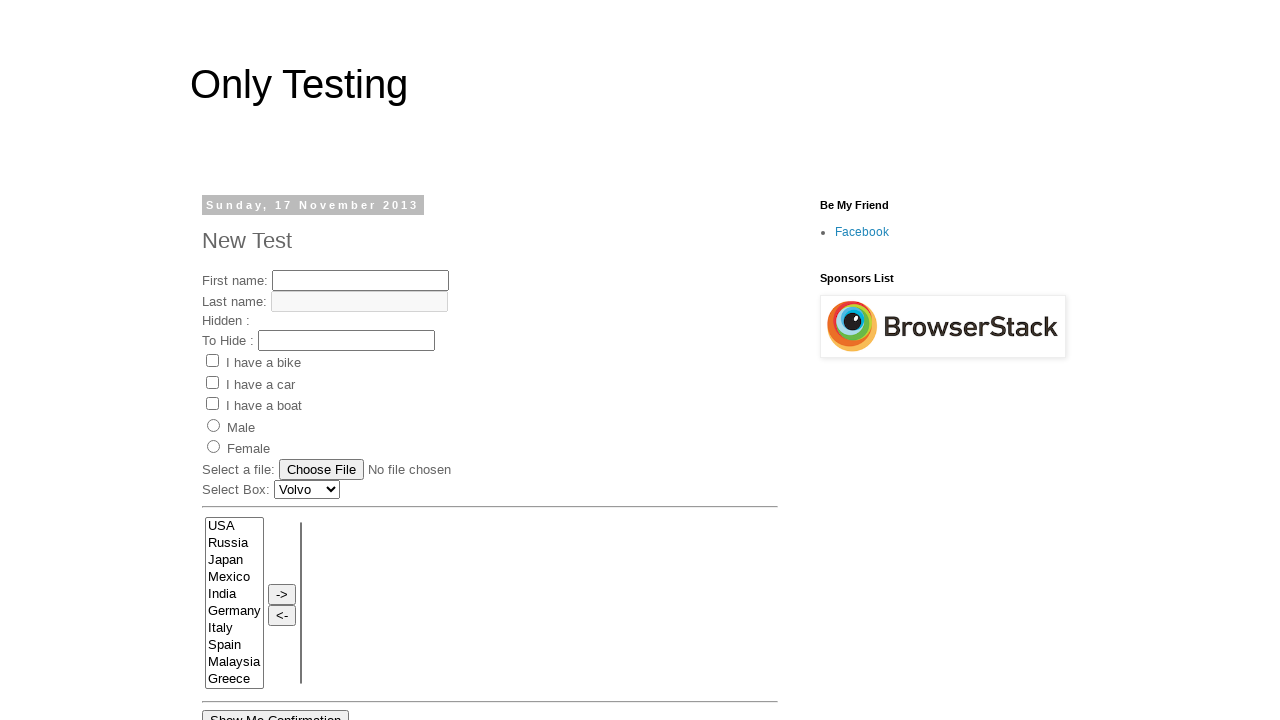

Waited for page to reach networkidle load state
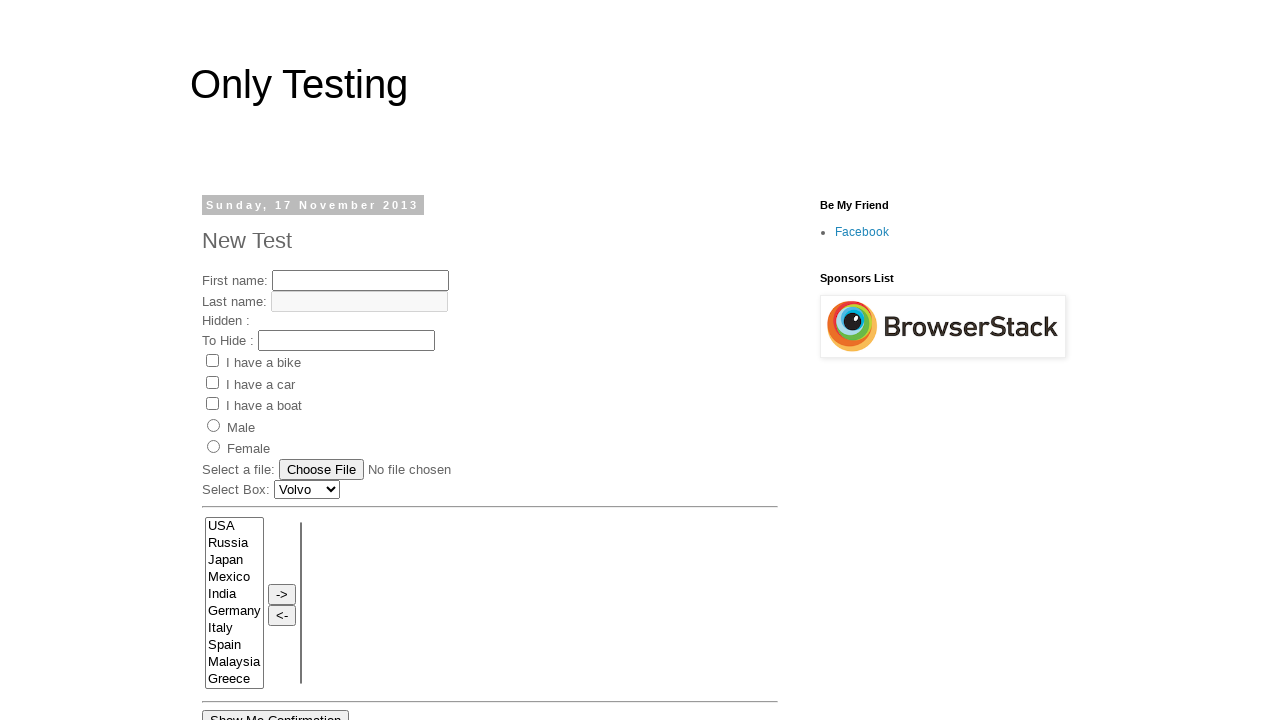

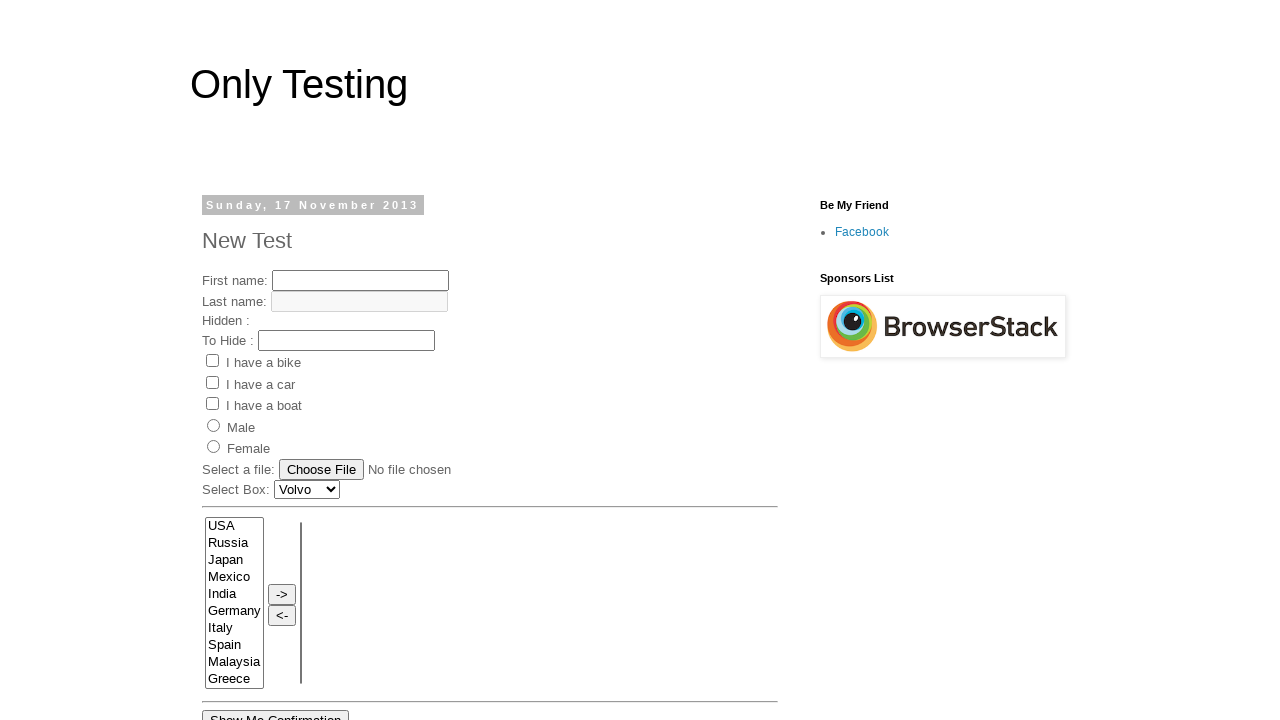